Tests hover actions on various elements including a "Point Me" text element and navigation links for "Mobiles" and "Laptops"

Starting URL: https://testautomationpractice.blogspot.com/

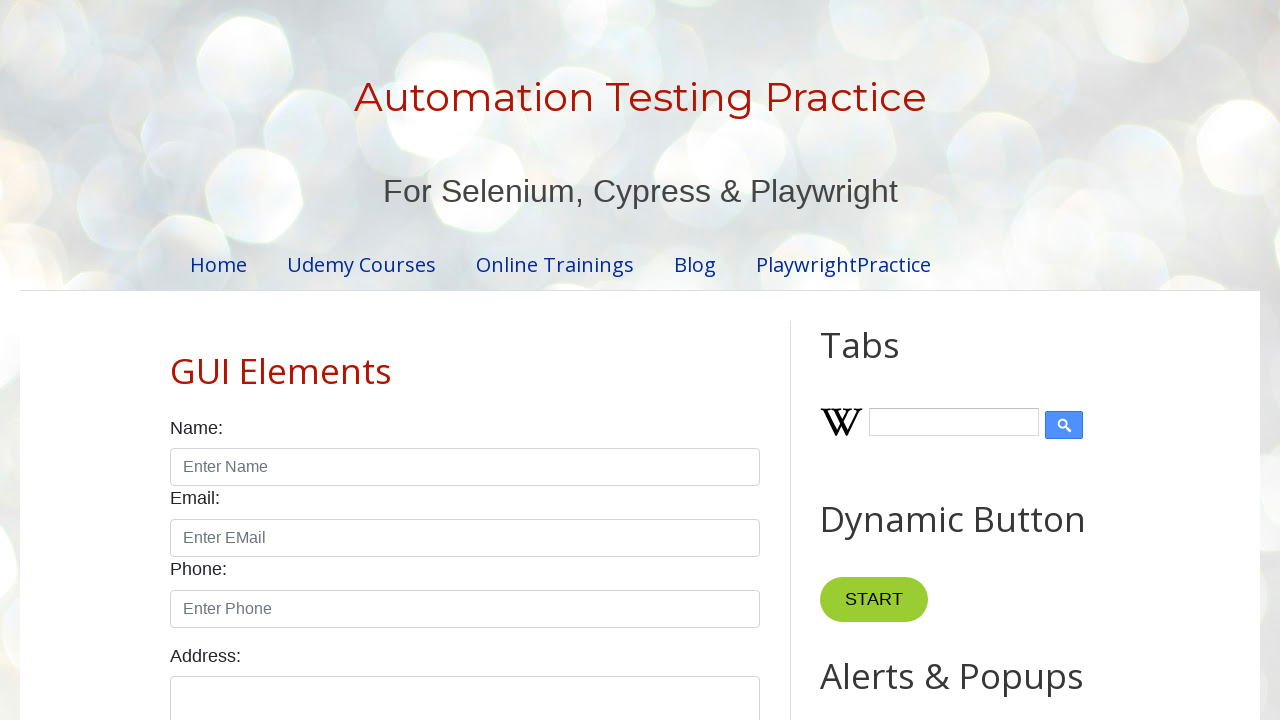

Hovered over 'Point Me' text element at (868, 360) on internal:text="Point Me"i
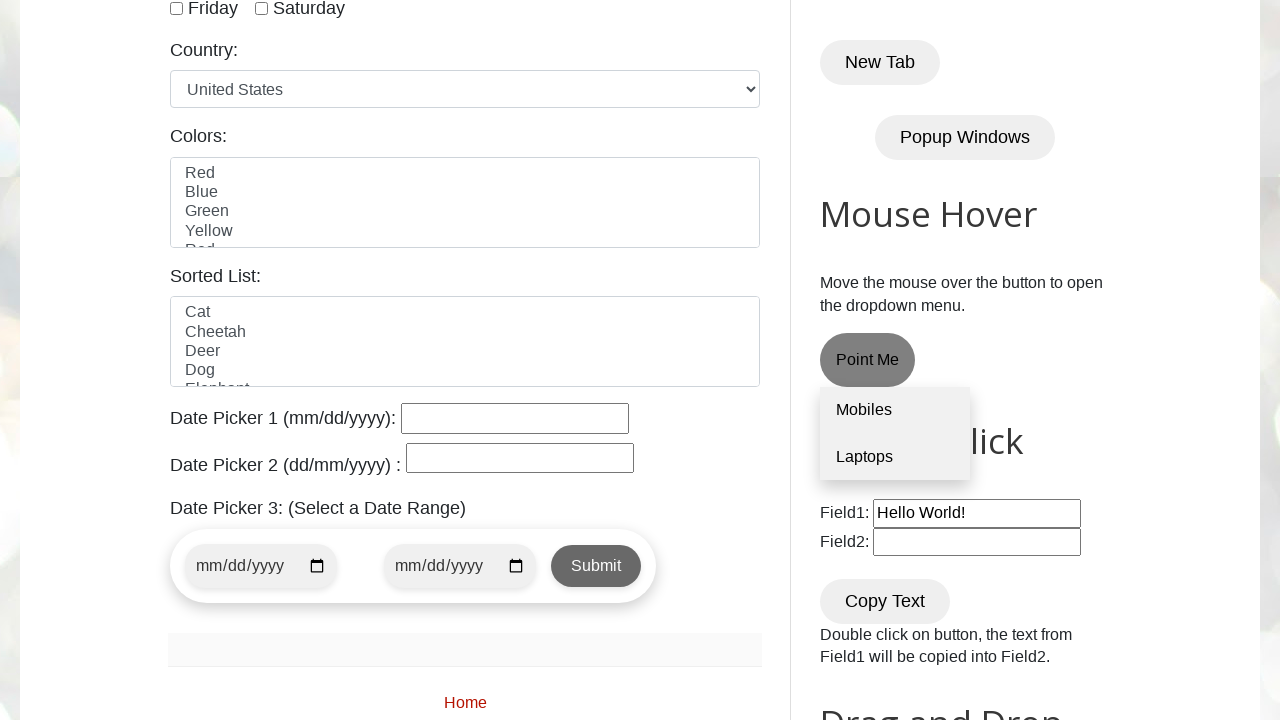

Hovered over 'Mobiles' navigation link at (895, 411) on internal:role=link[name="Mobiles"i]
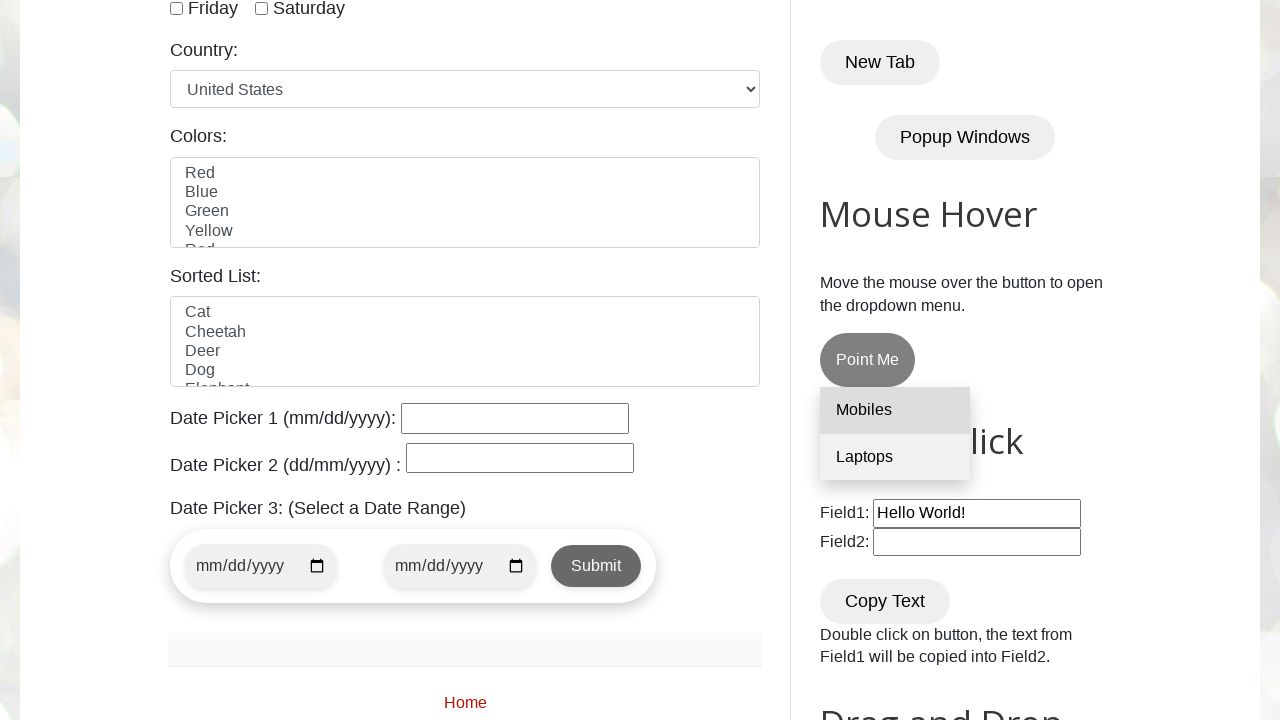

Hovered over 'Laptops' navigation link at (895, 457) on internal:role=link[name="Laptops"i]
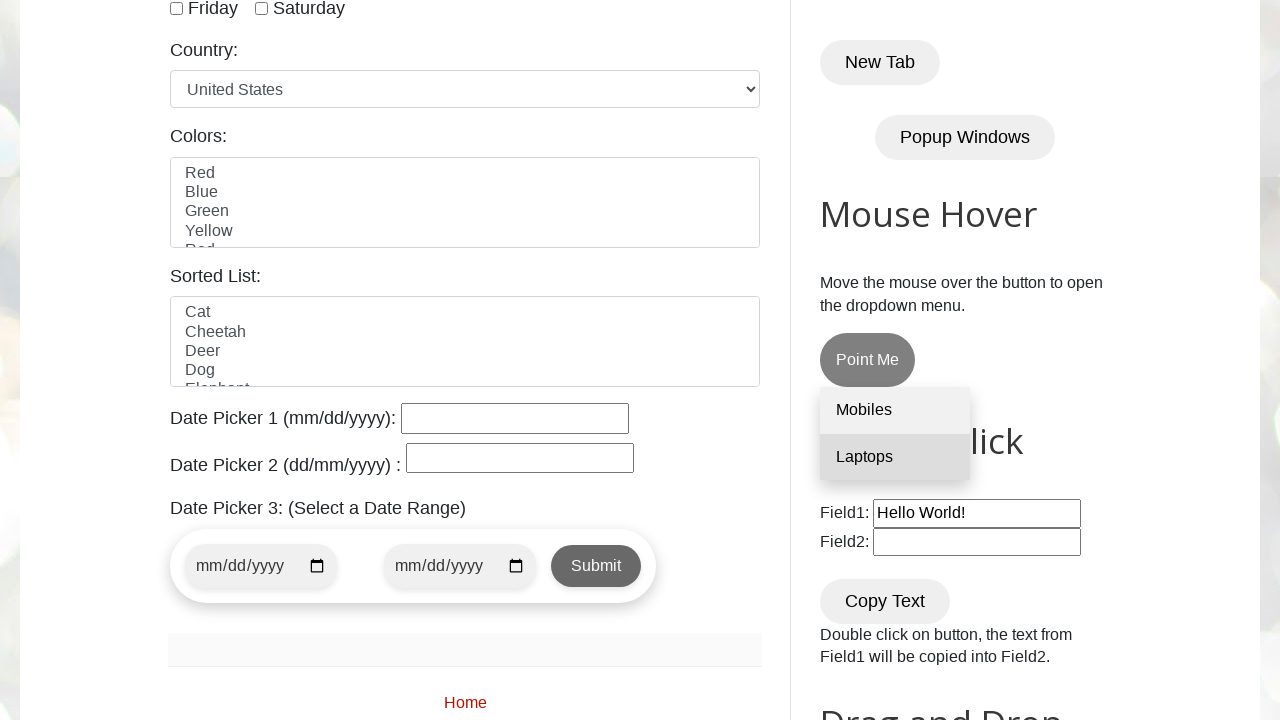

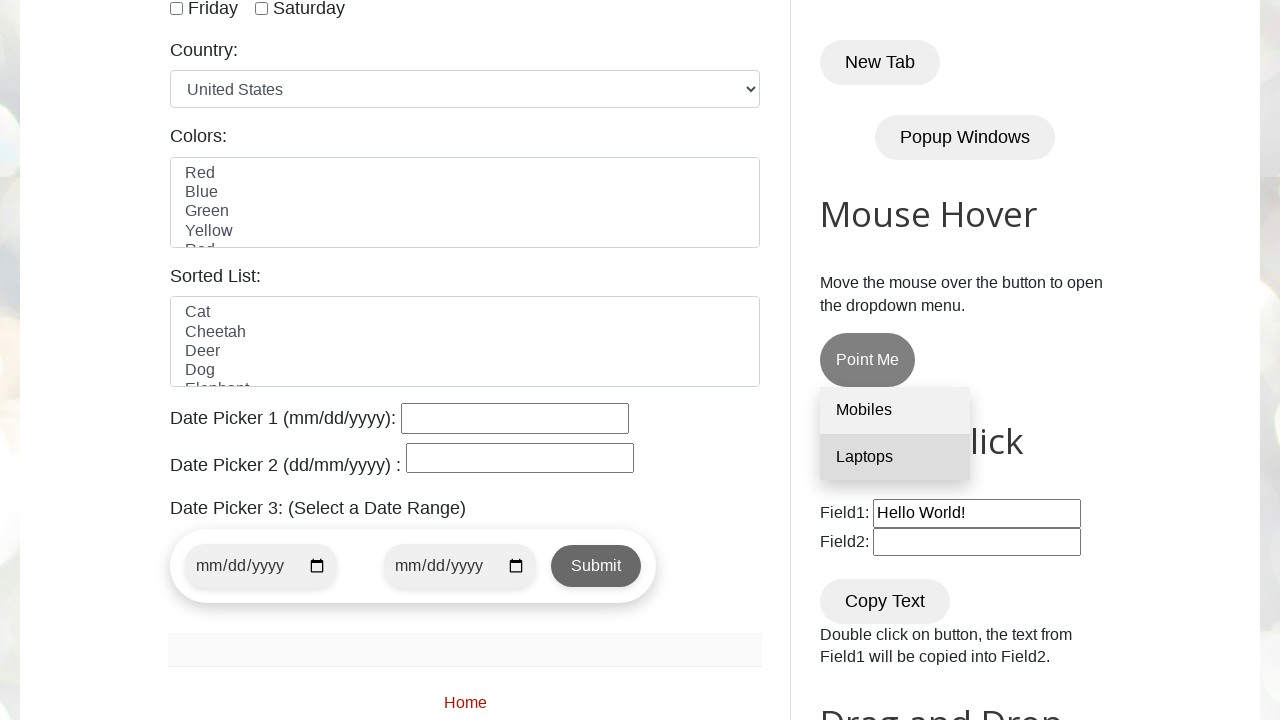